Tests window handling functionality by opening a new window, switching between windows, and closing them

Starting URL: https://demoqa.com/browser-windows

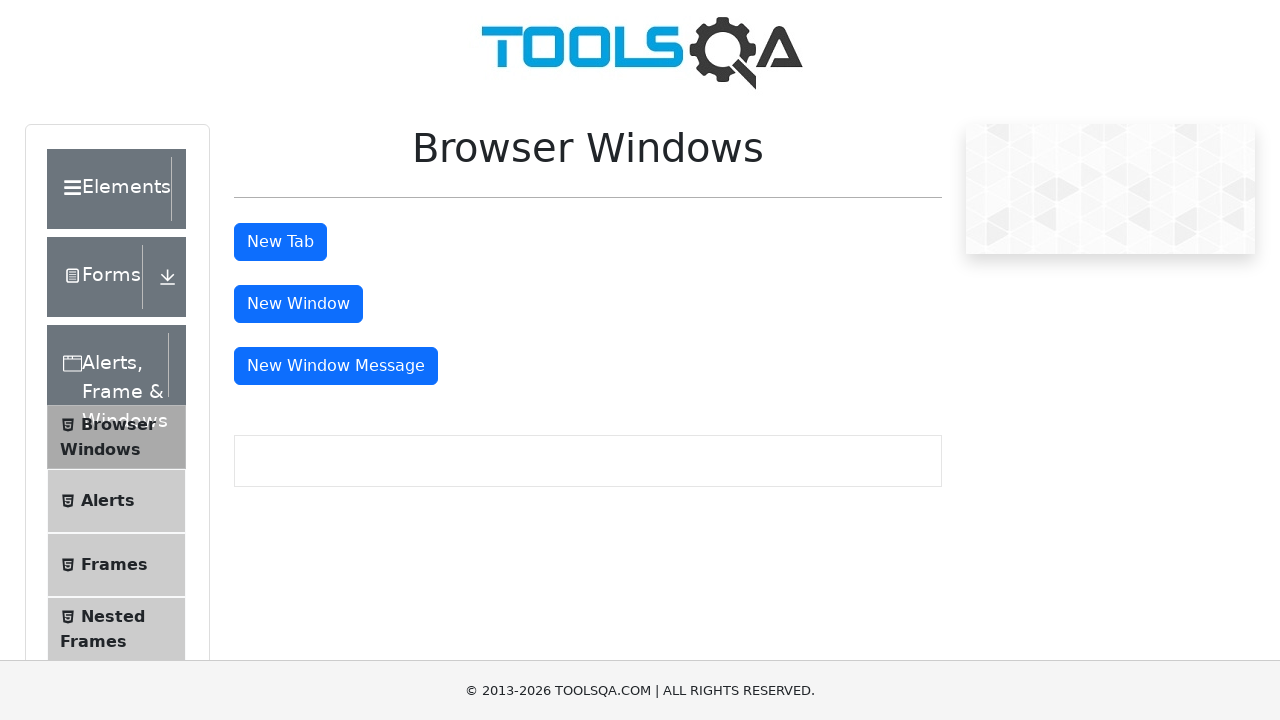

Scrolled down 500px to make button visible
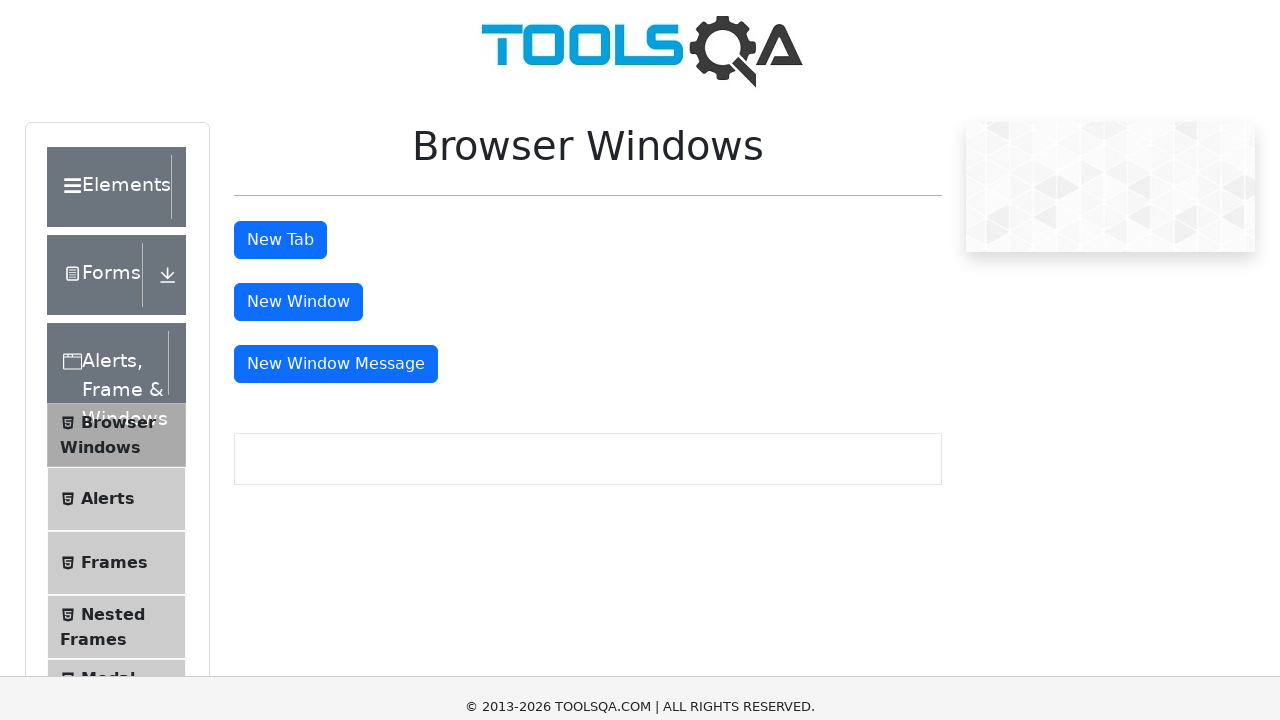

Clicked button to open new window at (336, 19) on #messageWindowButton
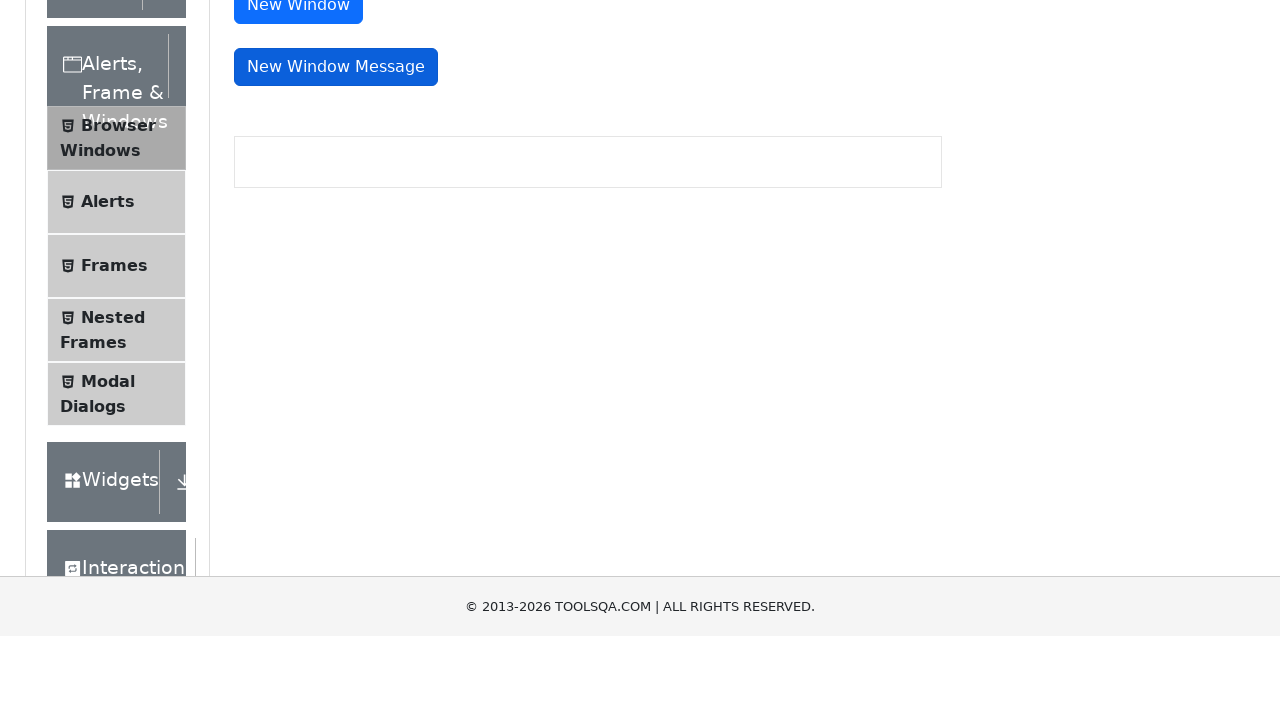

New window opened successfully
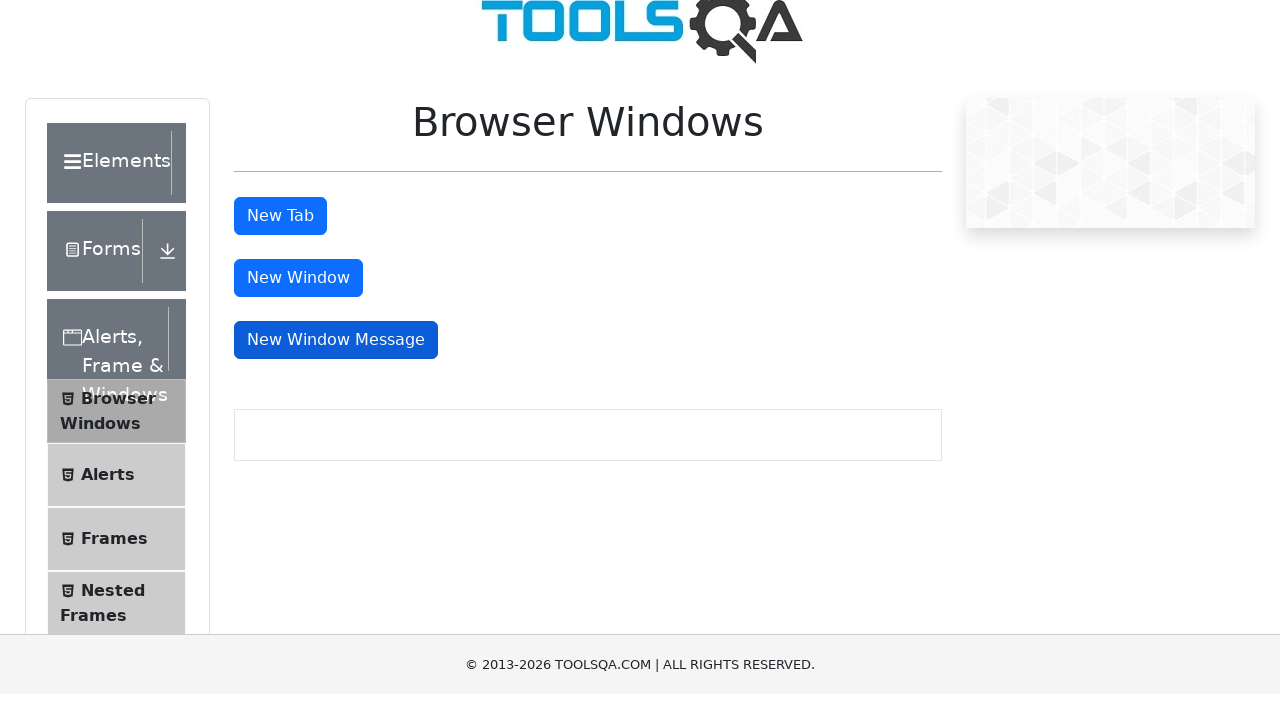

Switched to new window with URL: about:blank
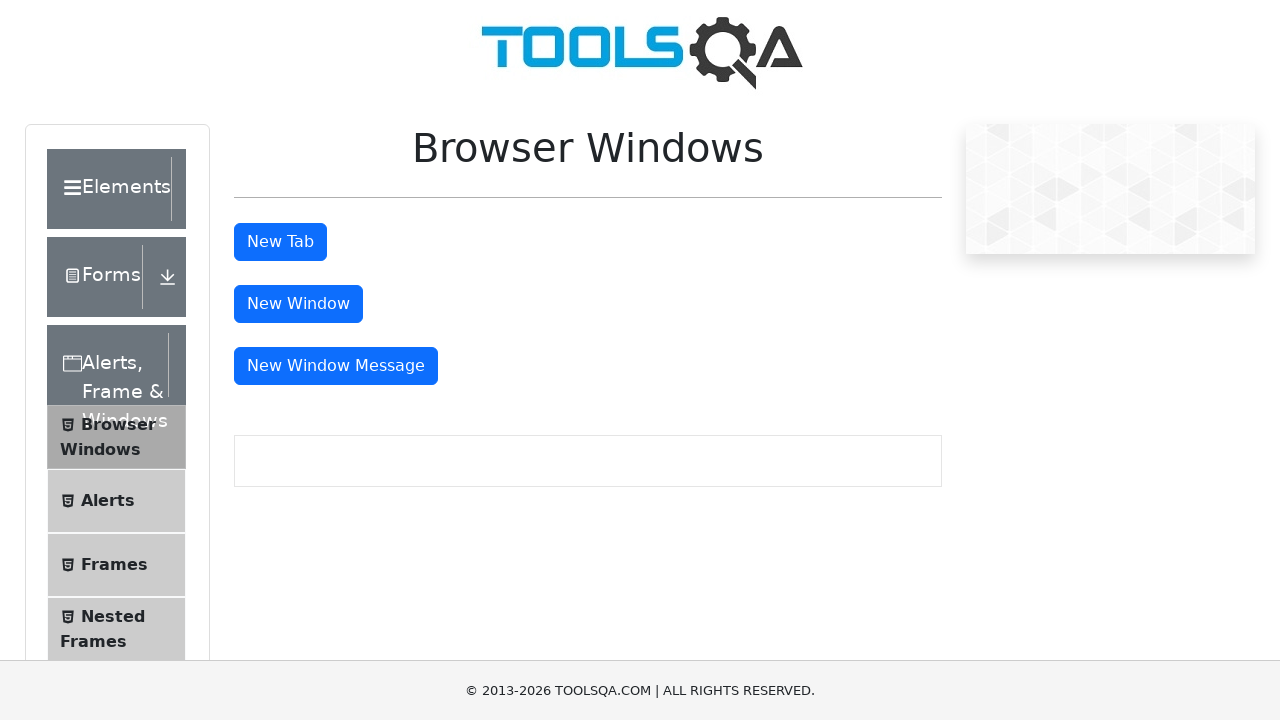

Closed the new window
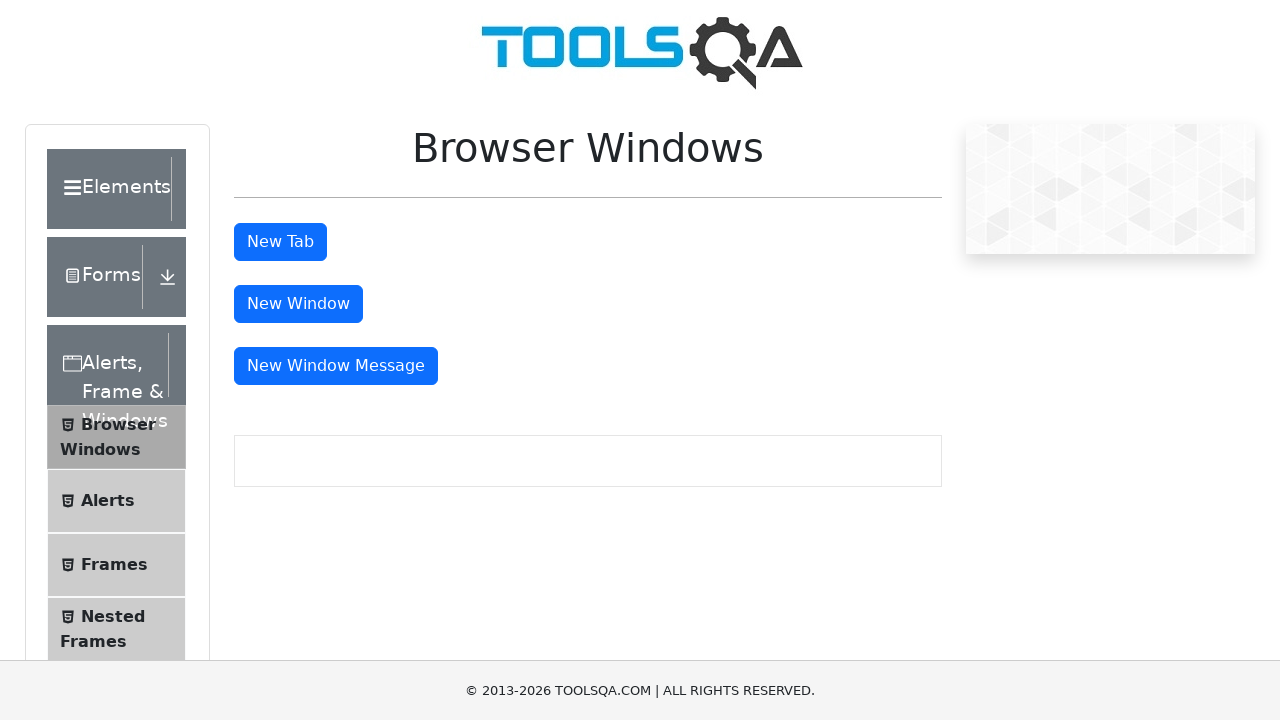

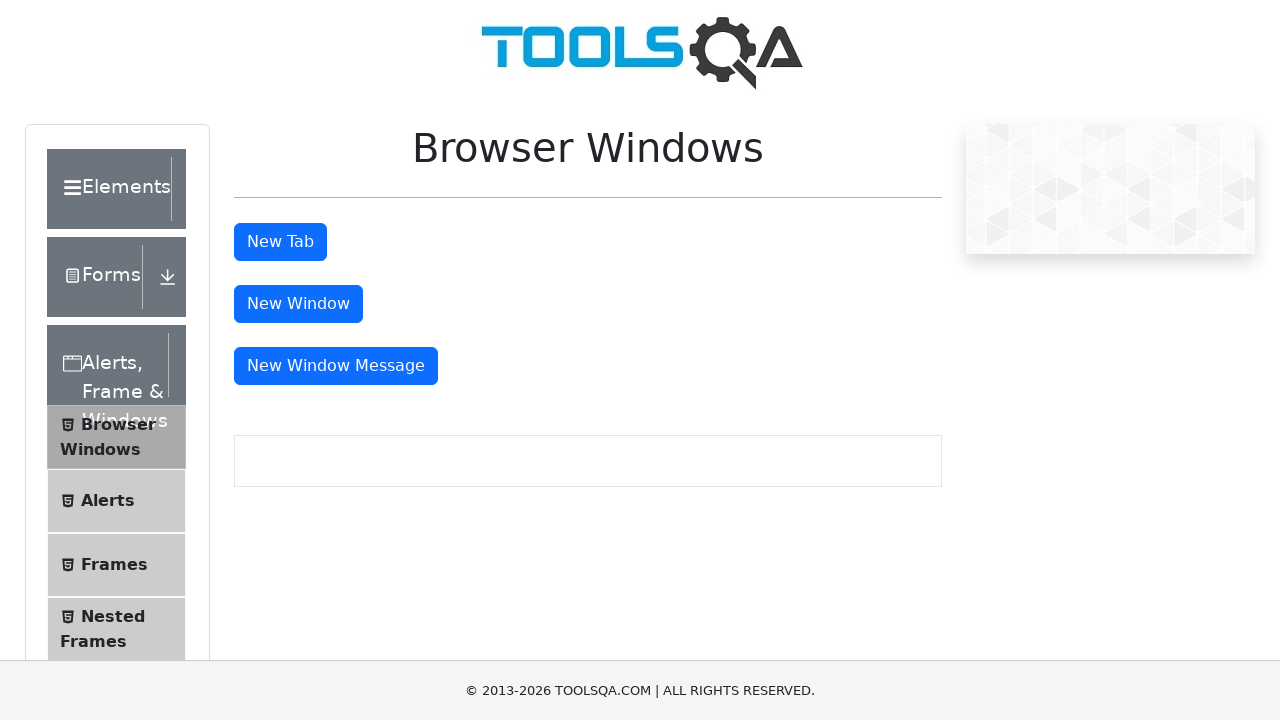